Tests dropdown functionality on the OrangeHRM contact sales page by selecting a country value from the Country dropdown field.

Starting URL: https://www.orangehrm.com/contact-sales/

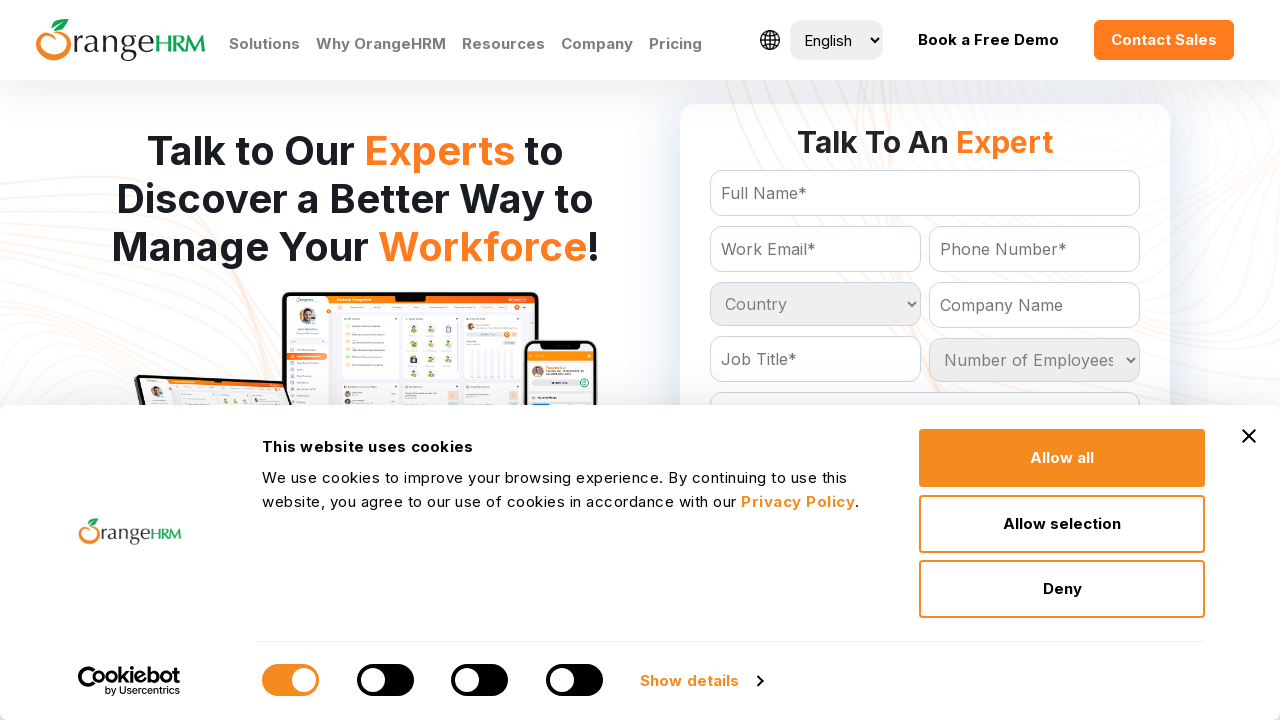

Waited for Country dropdown to be available
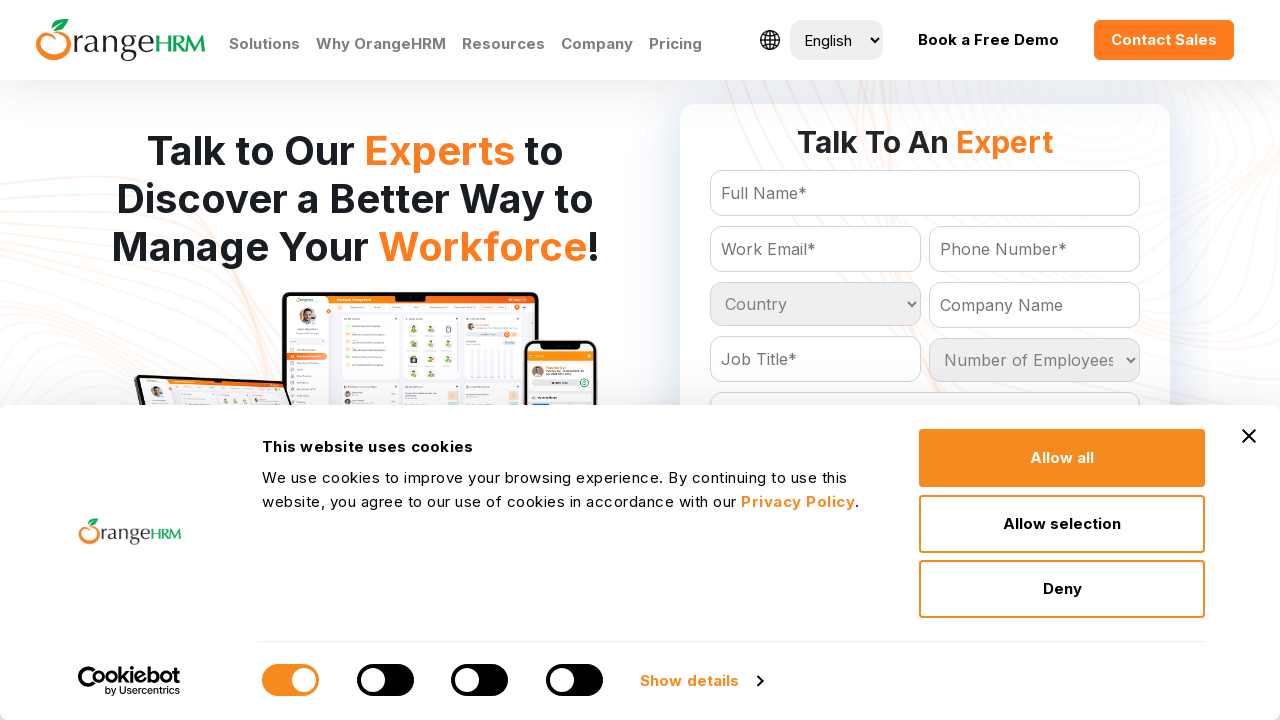

Selected 'India' from the Country dropdown on select[name='Country']
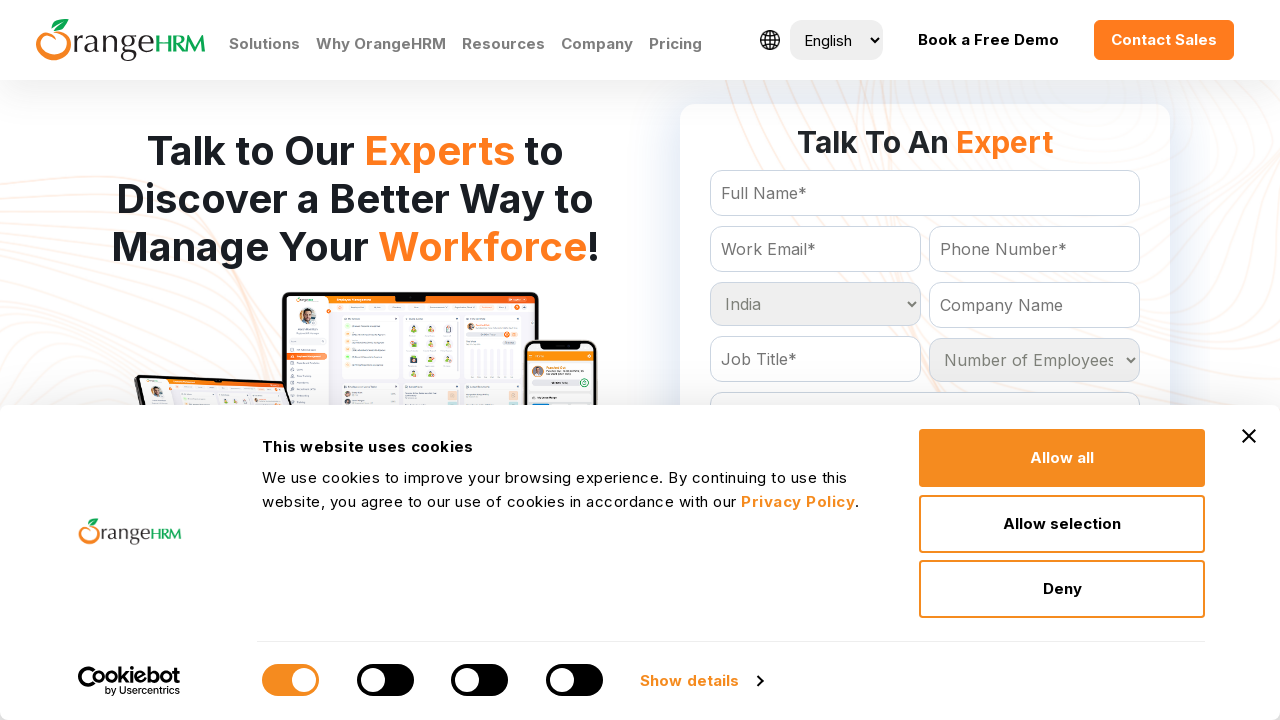

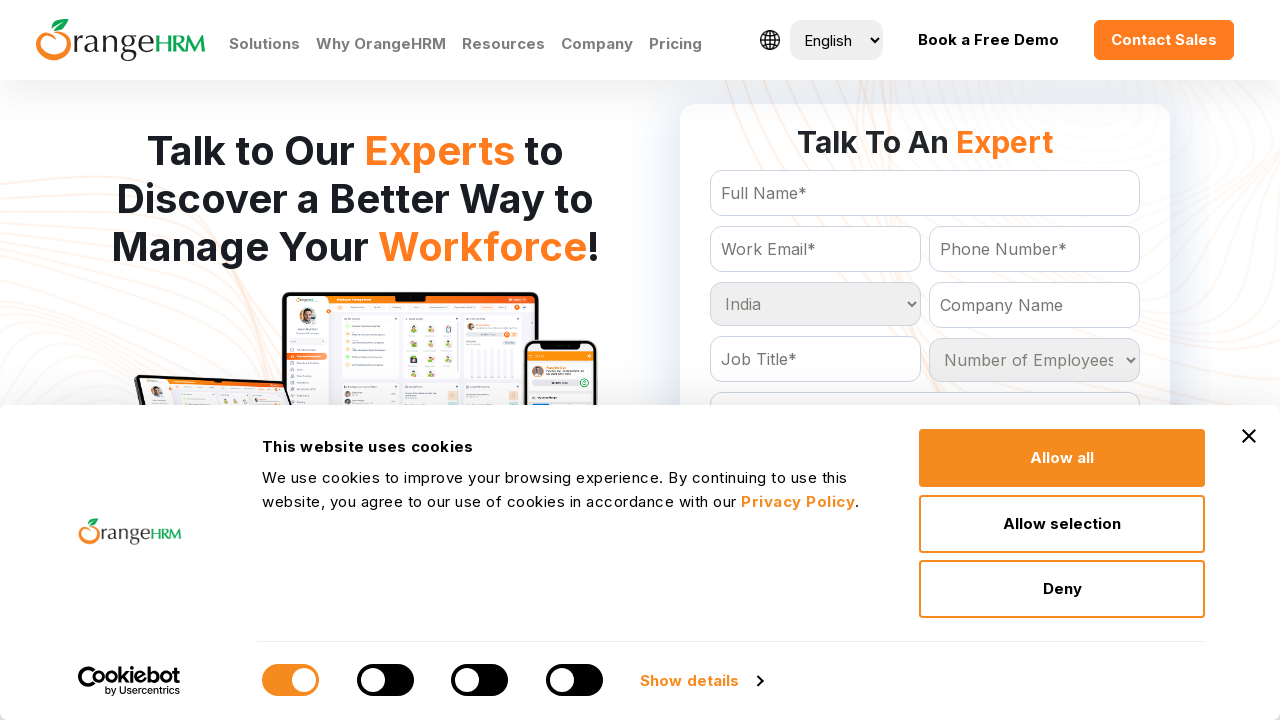